Tests sorting the Email column in ascending order by clicking the column header and verifying the email values are properly sorted alphabetically

Starting URL: http://the-internet.herokuapp.com/tables

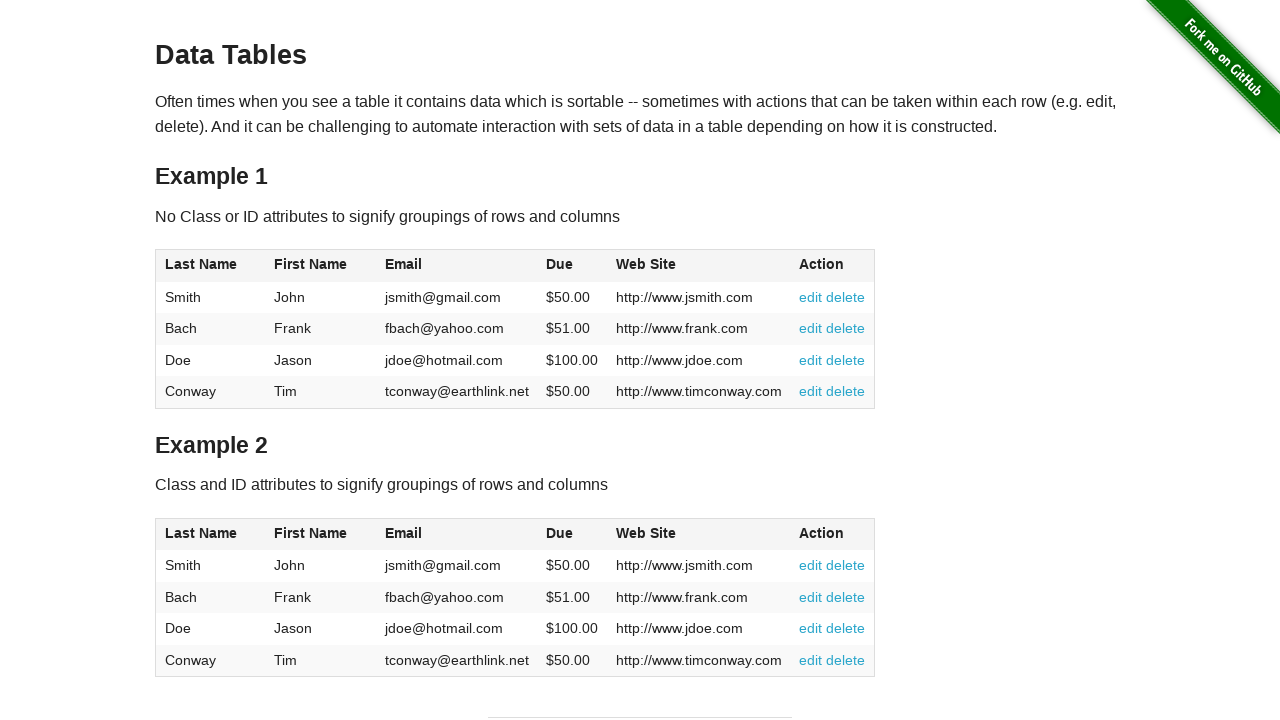

Clicked Email column header to sort ascending at (457, 266) on #table1 thead tr th:nth-of-type(3)
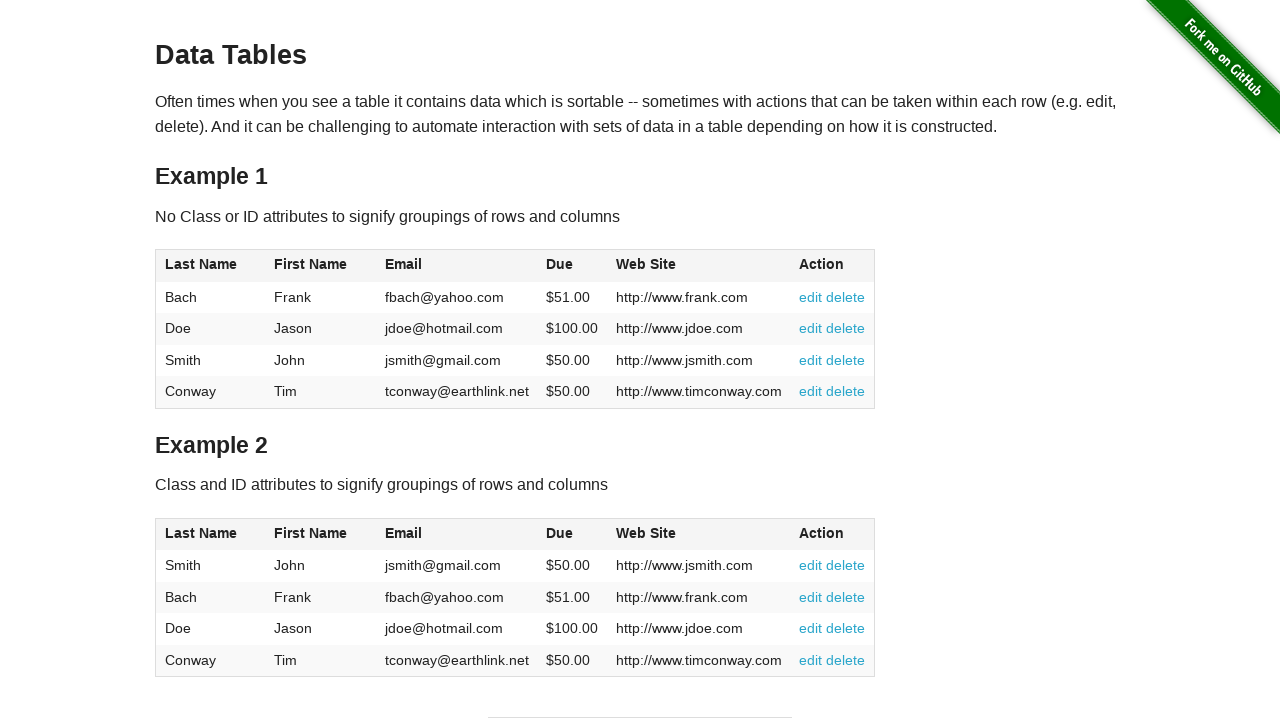

Table sorted and email column data loaded
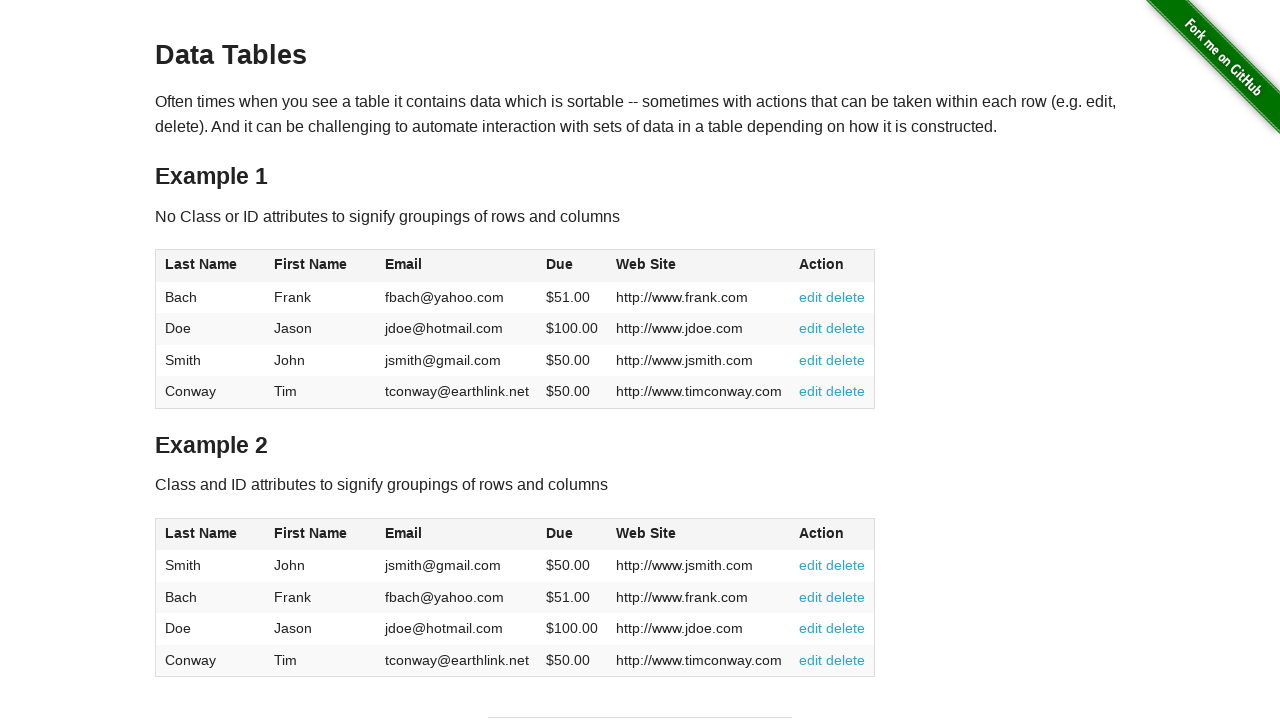

Retrieved all email values from sorted column
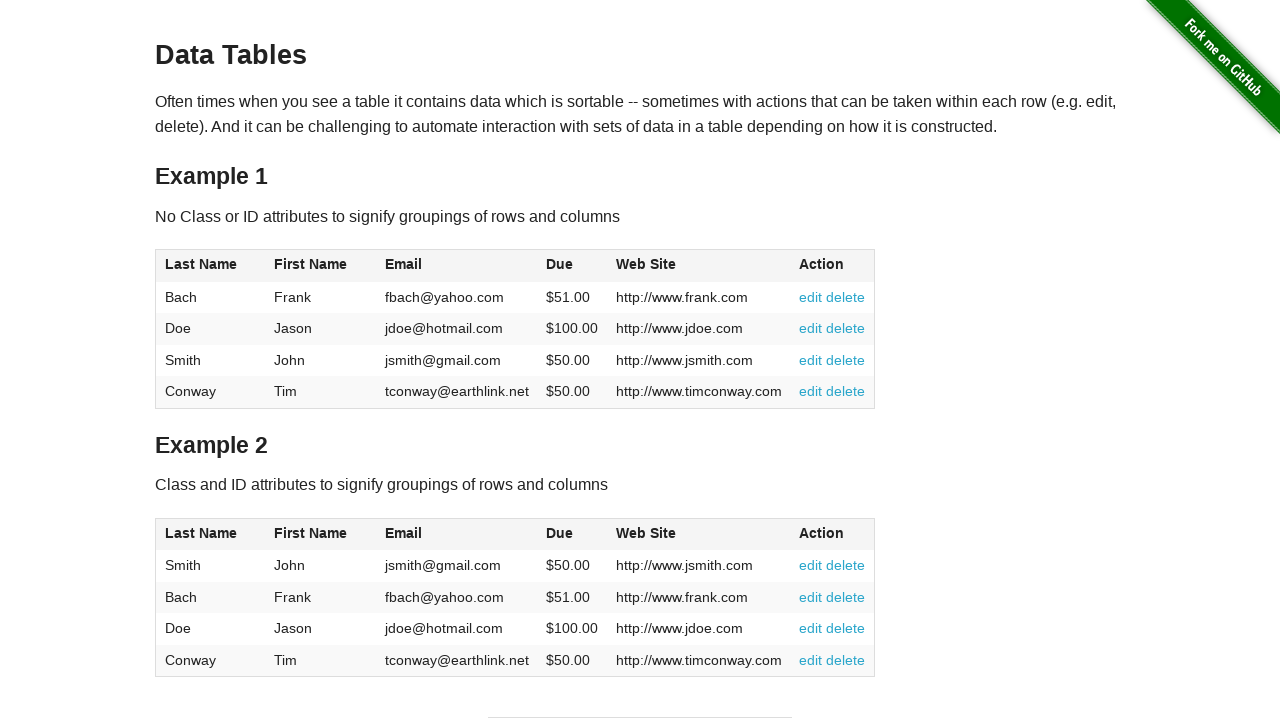

Verified emails are sorted in ascending alphabetical order
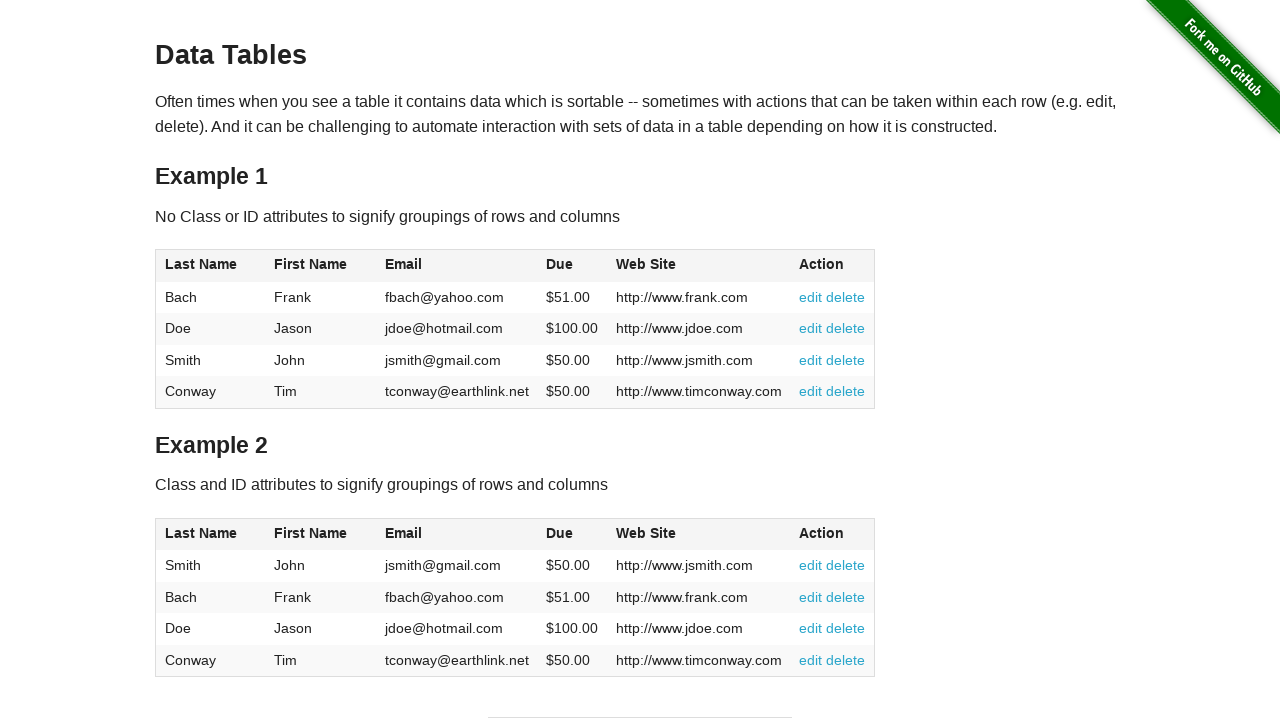

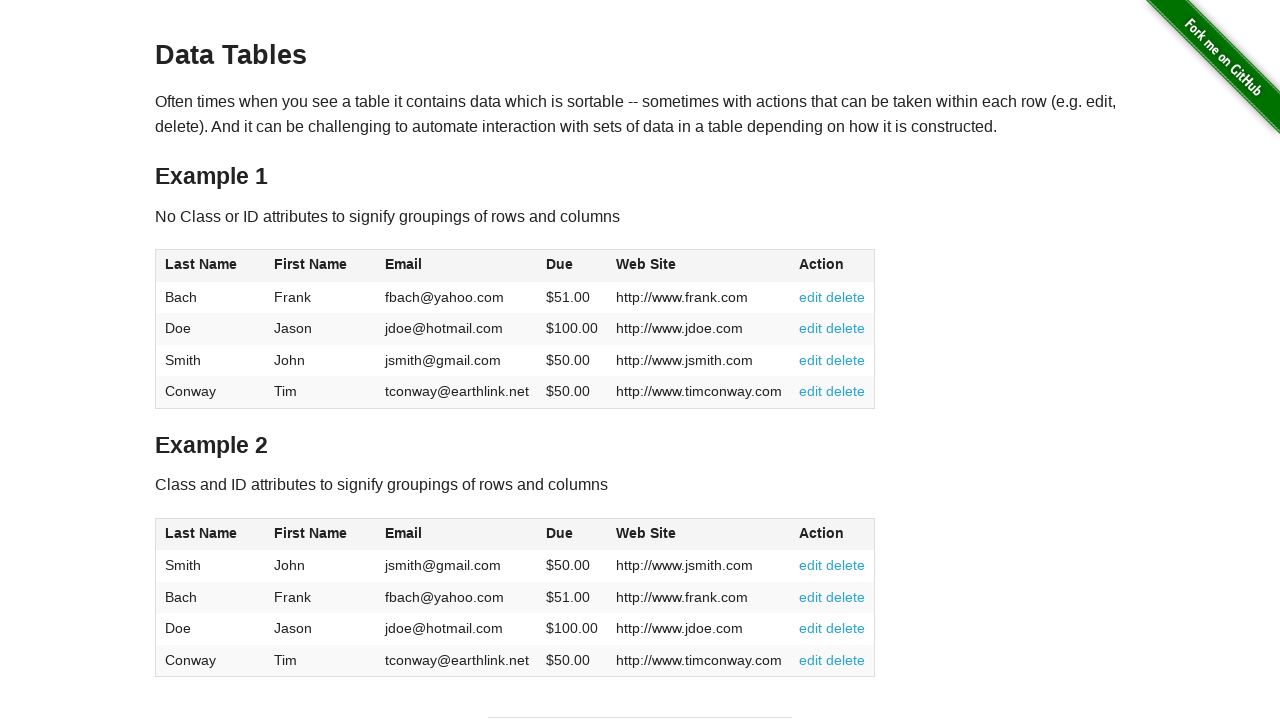